Tests that the toggle-all checkbox updates its state when individual items are completed or cleared

Starting URL: https://demo.playwright.dev/todomvc

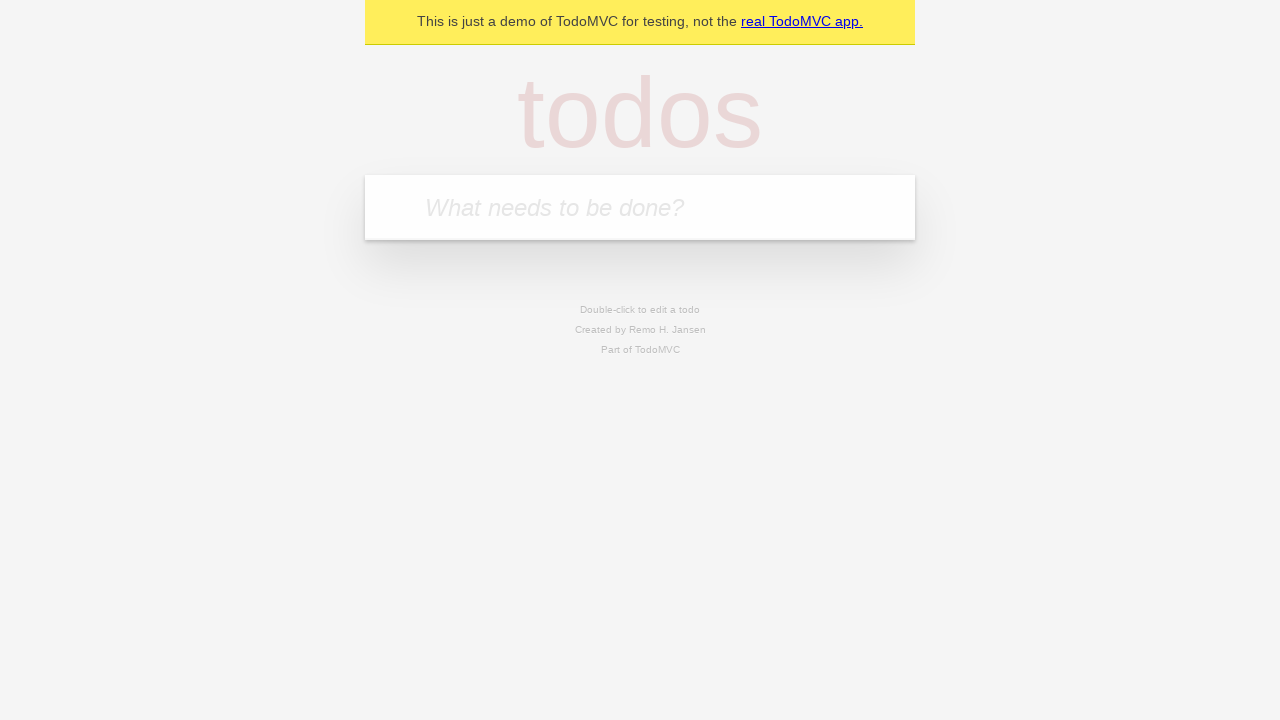

Filled new todo input with 'buy some cheese' on .new-todo
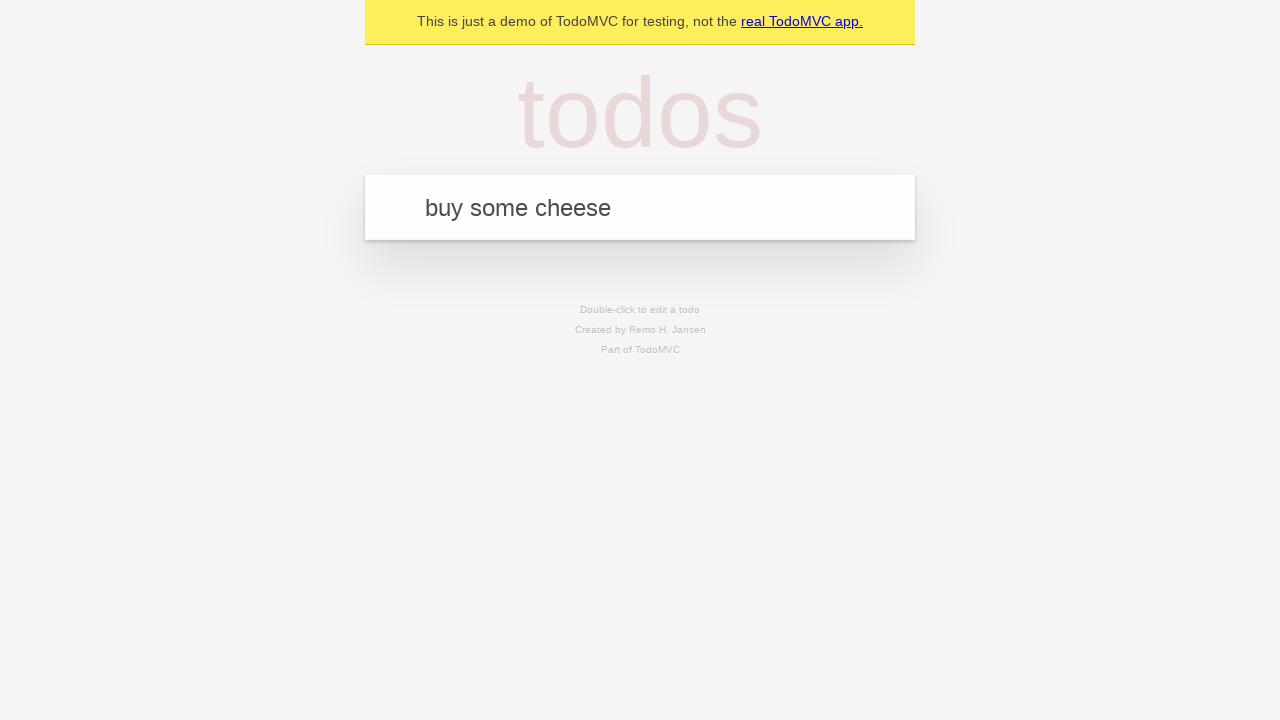

Pressed Enter to add first todo item on .new-todo
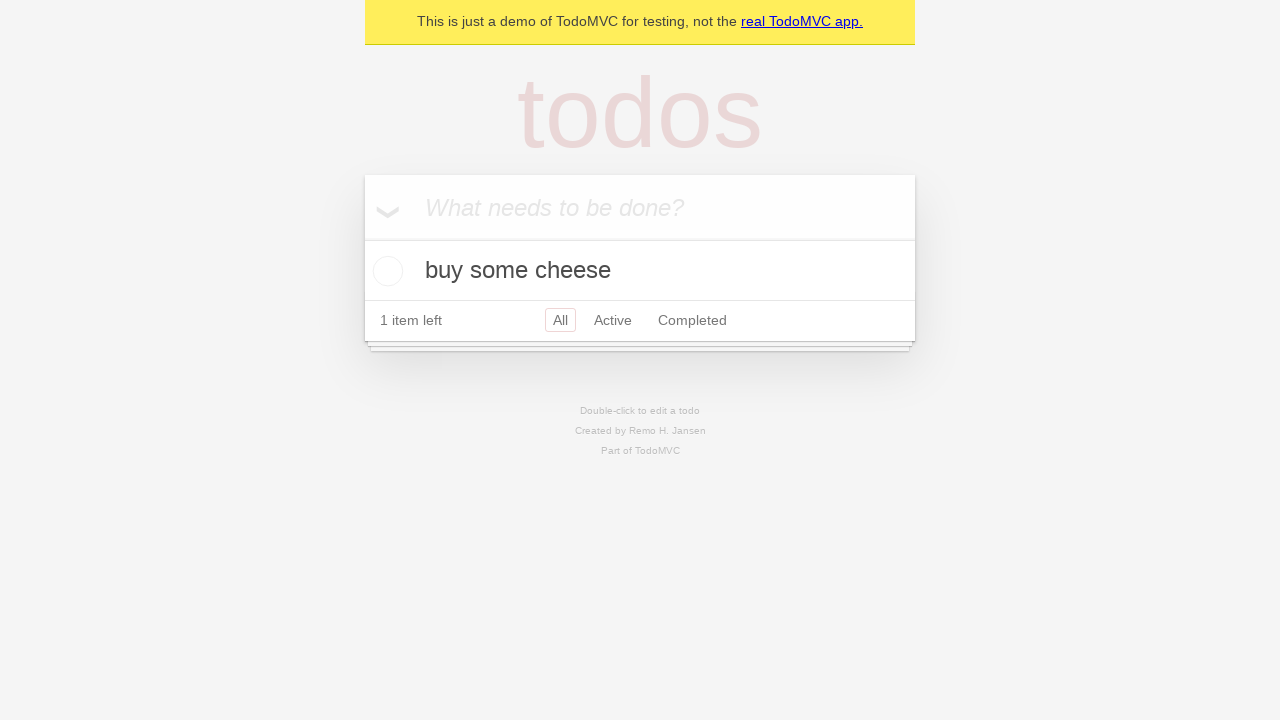

Filled new todo input with 'feed the cat' on .new-todo
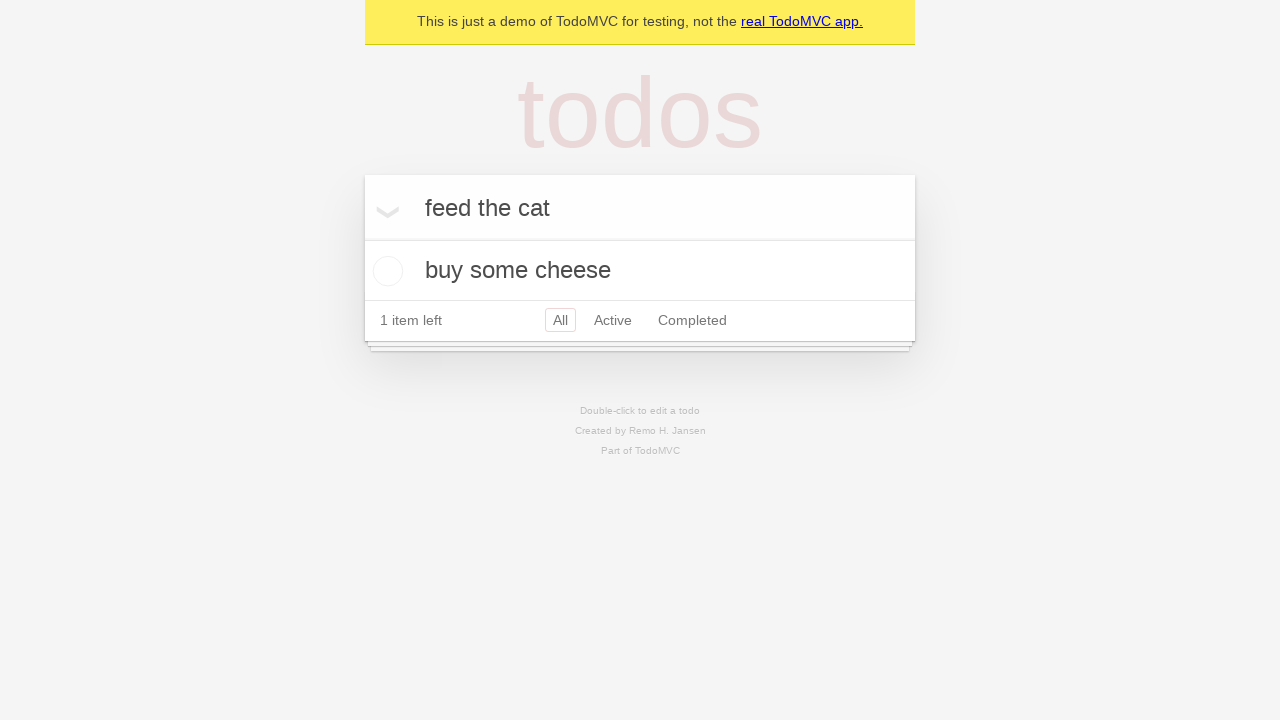

Pressed Enter to add second todo item on .new-todo
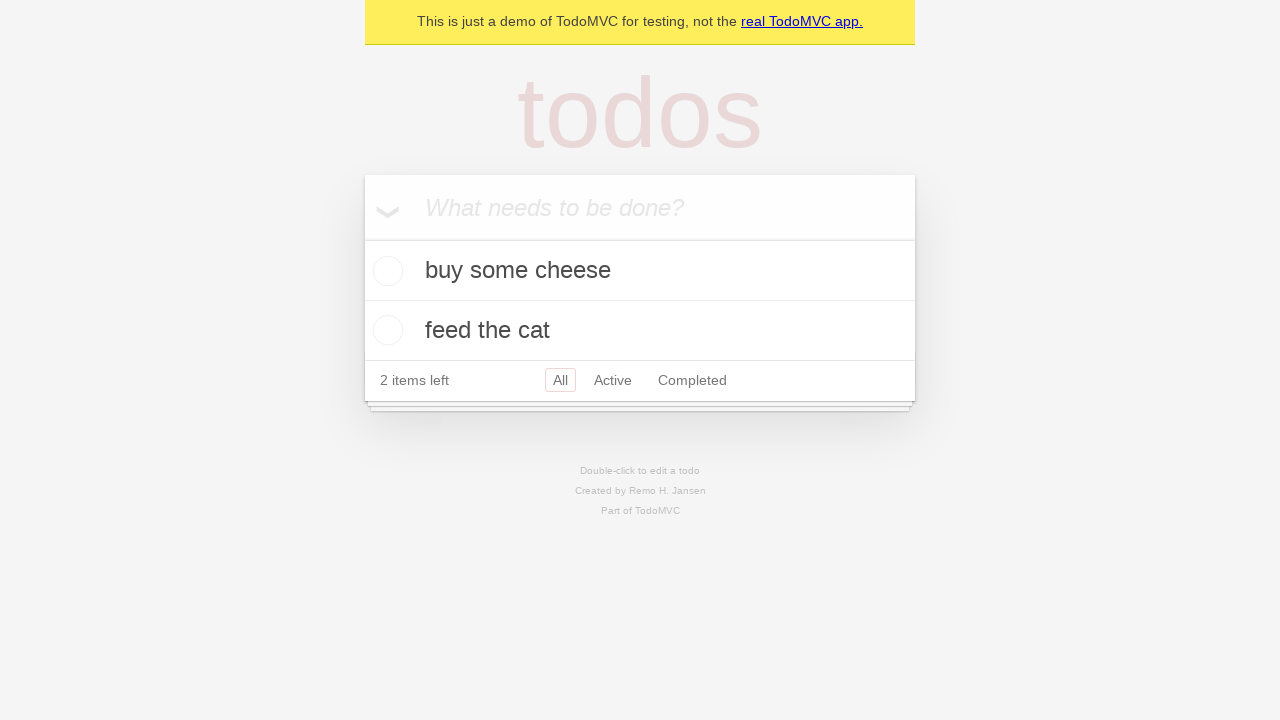

Filled new todo input with 'book a doctors appointment' on .new-todo
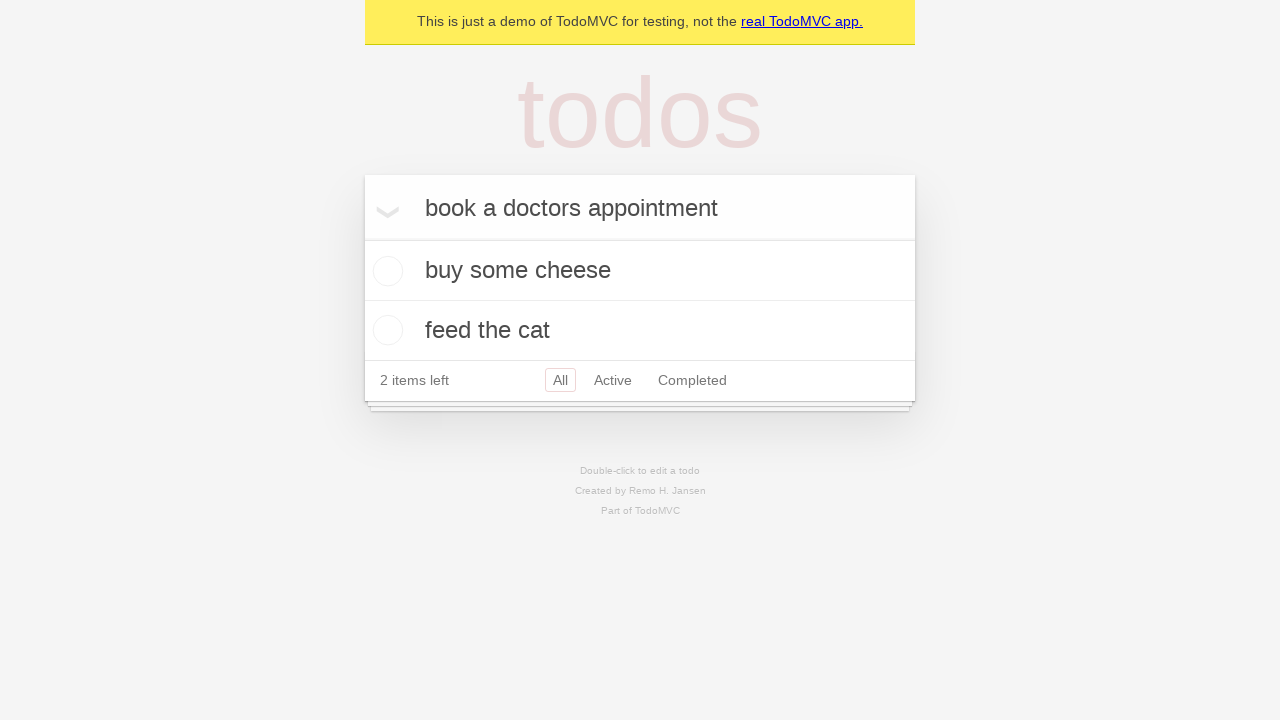

Pressed Enter to add third todo item on .new-todo
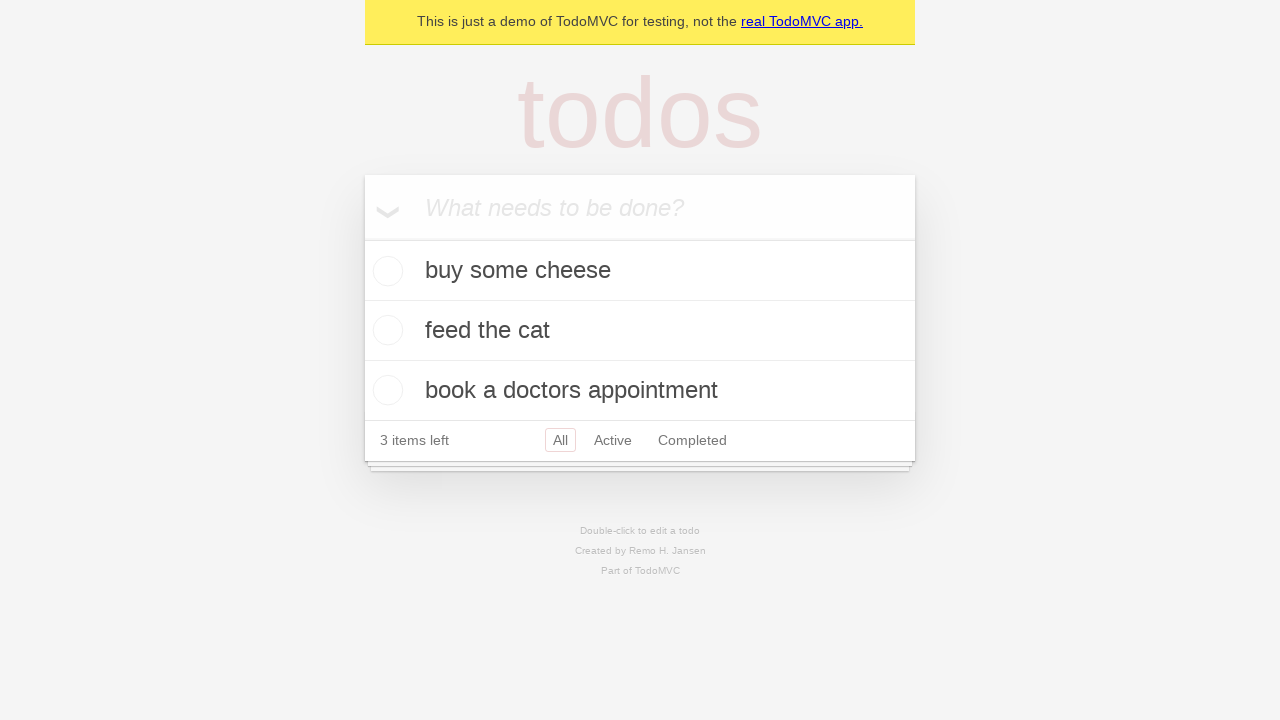

Waited for all three todo items to load
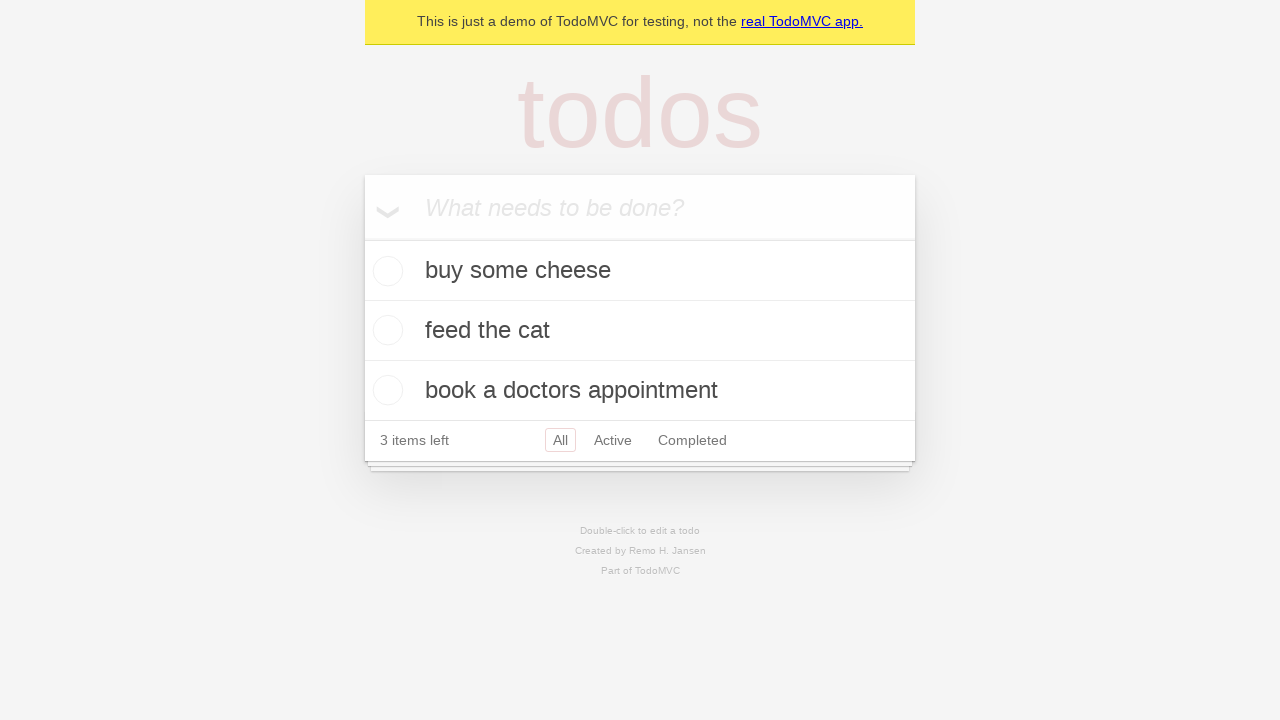

Clicked toggle-all checkbox to mark all todos as complete at (362, 238) on .toggle-all
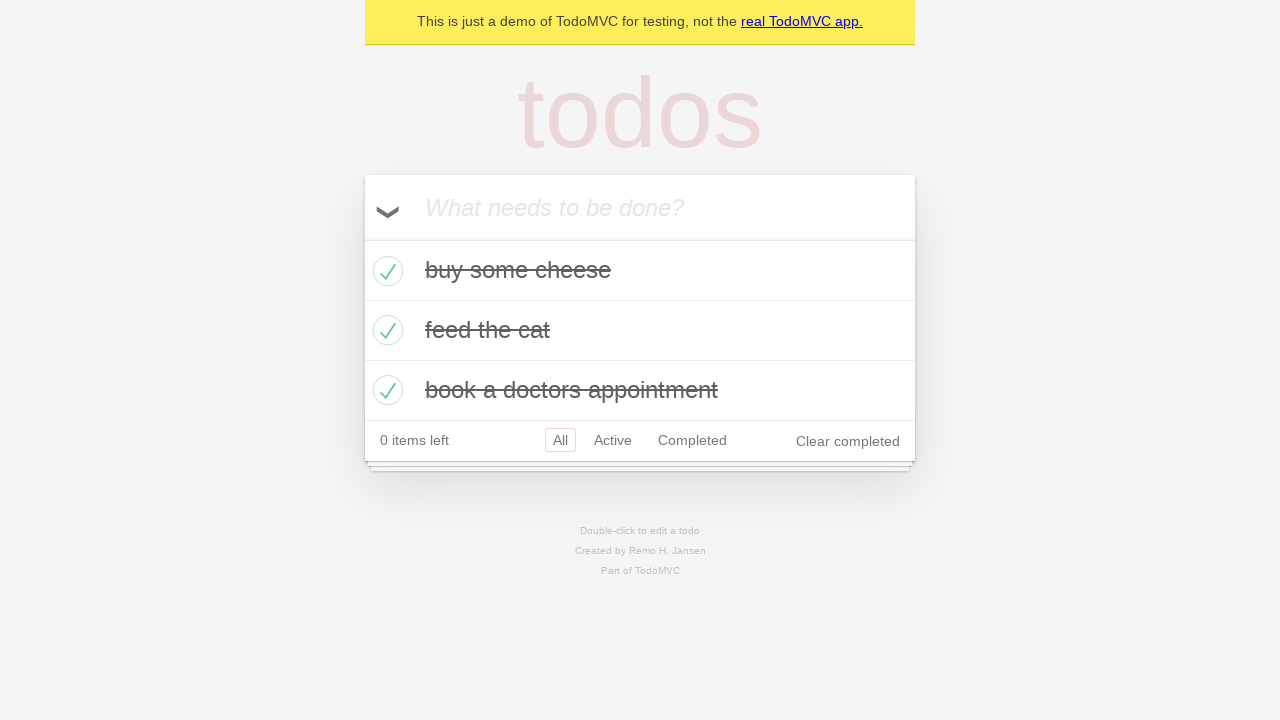

Unchecked the first todo item 'buy some cheese' at (385, 271) on .todo-list li >> nth=0 >> .toggle
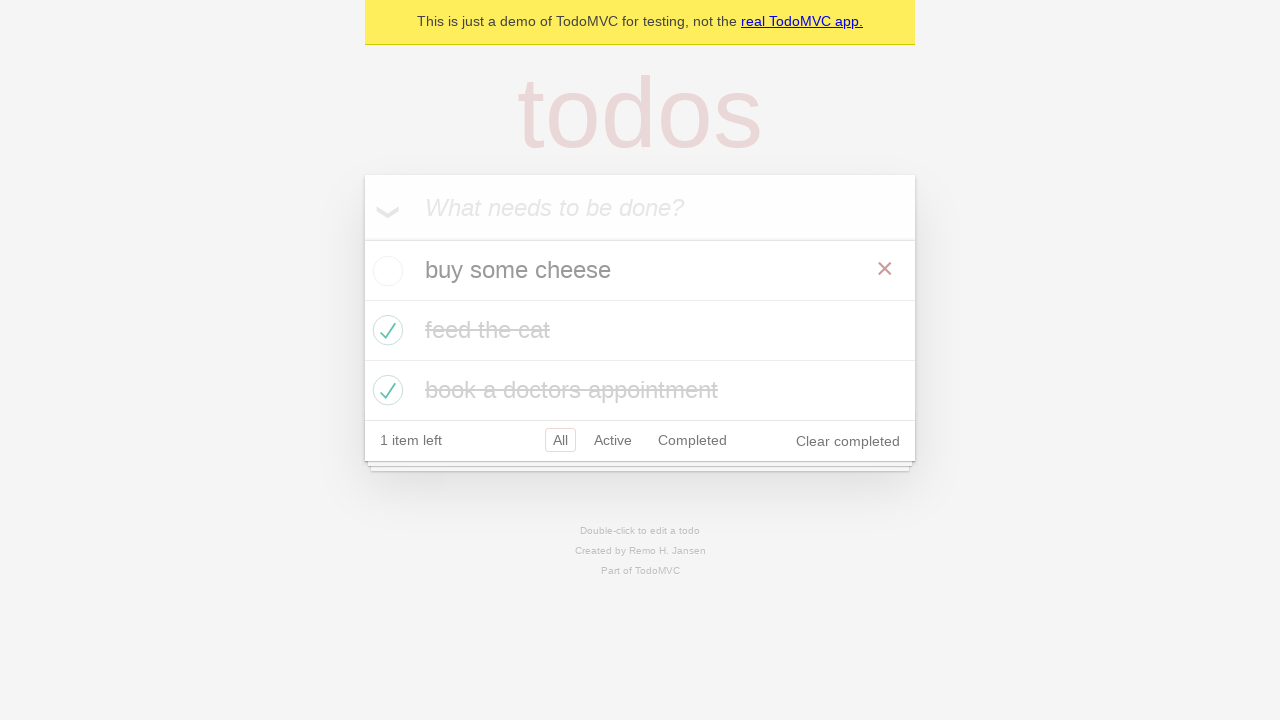

Rechecked the first todo item 'buy some cheese' at (385, 271) on .todo-list li >> nth=0 >> .toggle
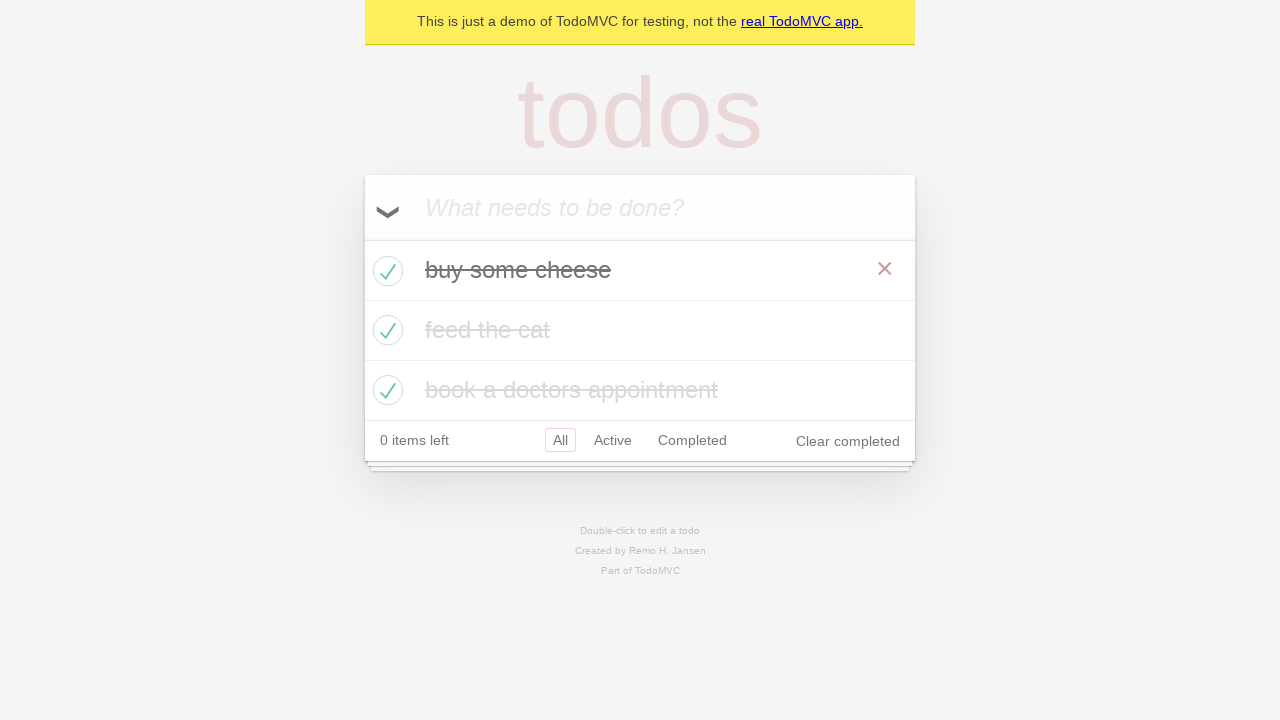

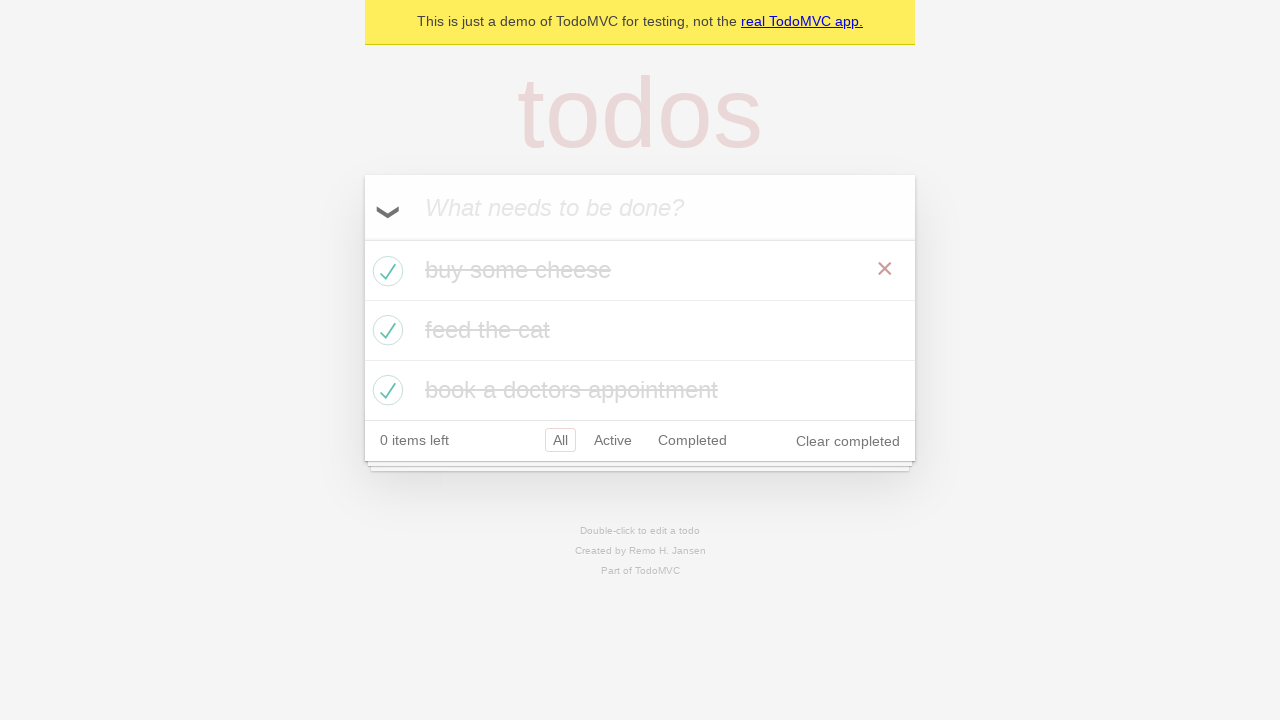